Tests drag and drop functionality by dragging an element and dropping it on another element using the dragAndDrop method

Starting URL: https://jqueryui.com/droppable/

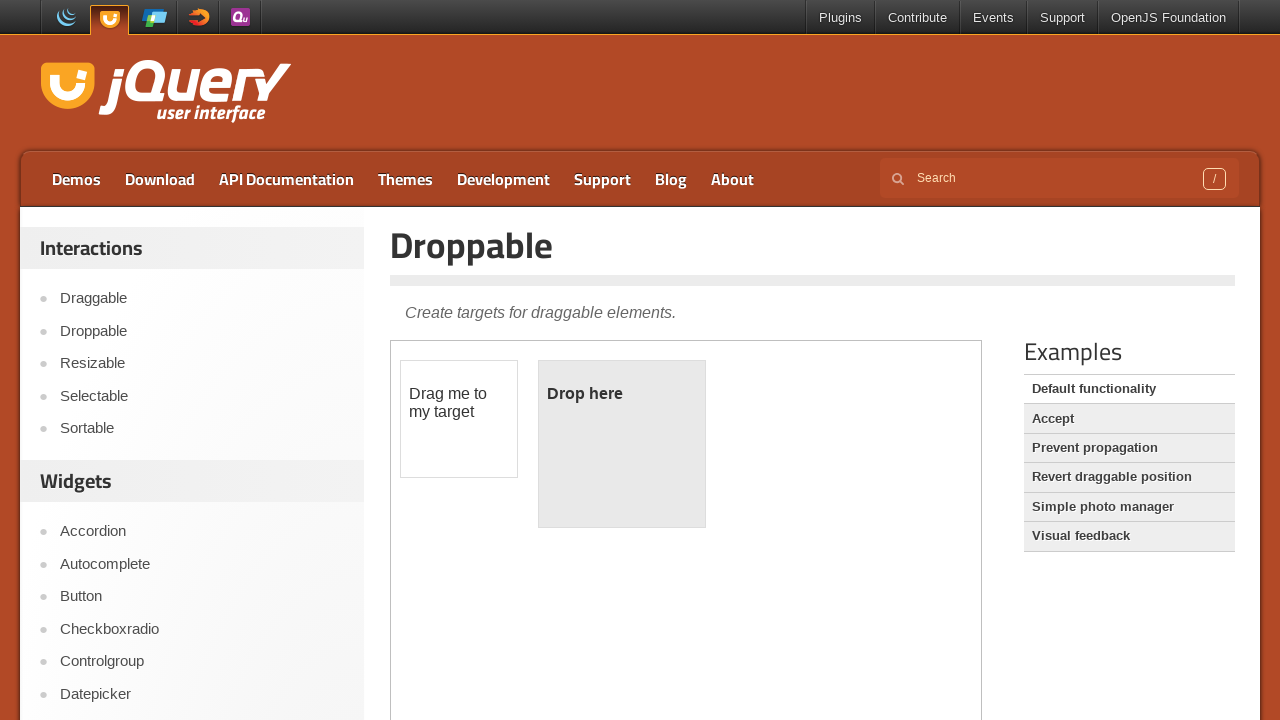

Located the iframe containing drag and drop elements
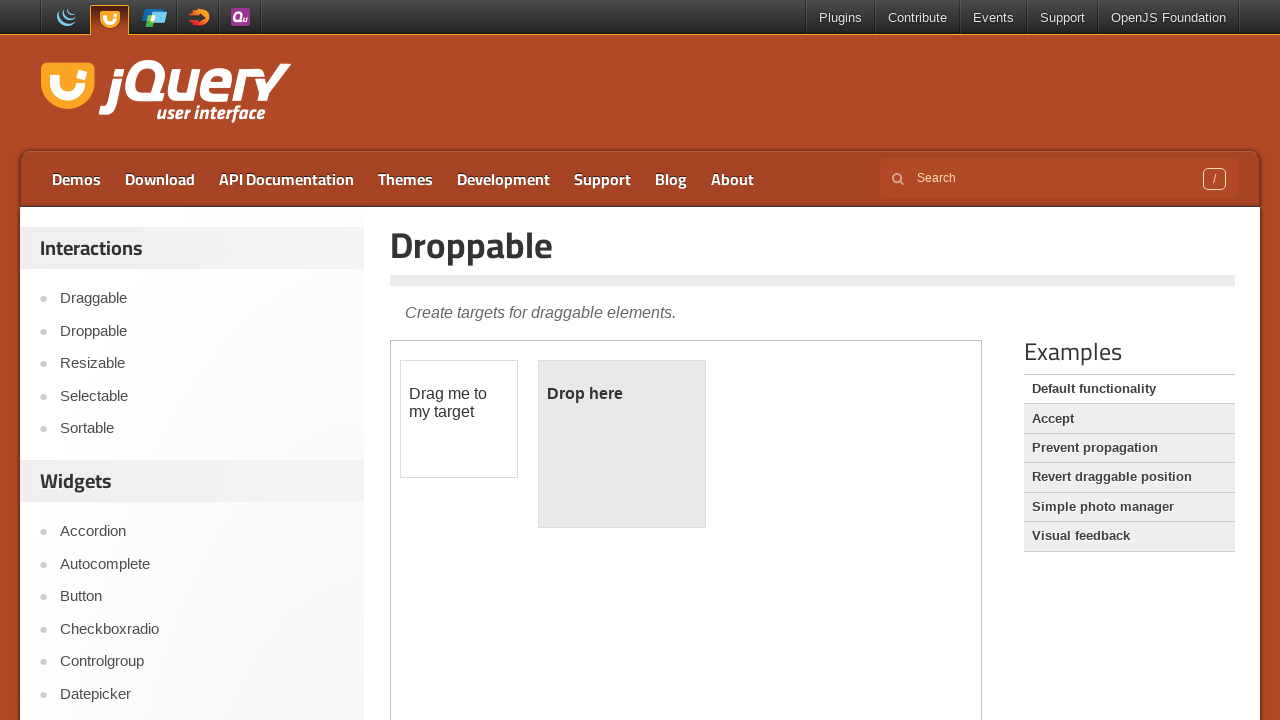

Located the draggable element
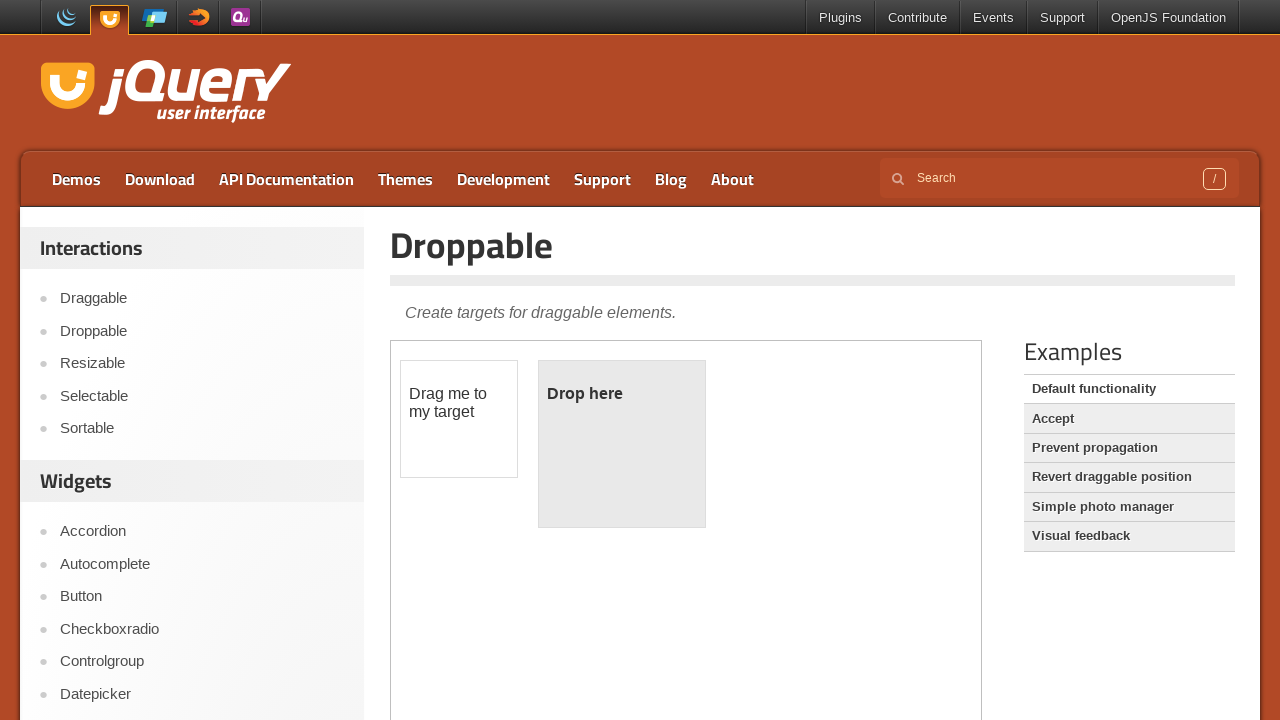

Located the droppable element
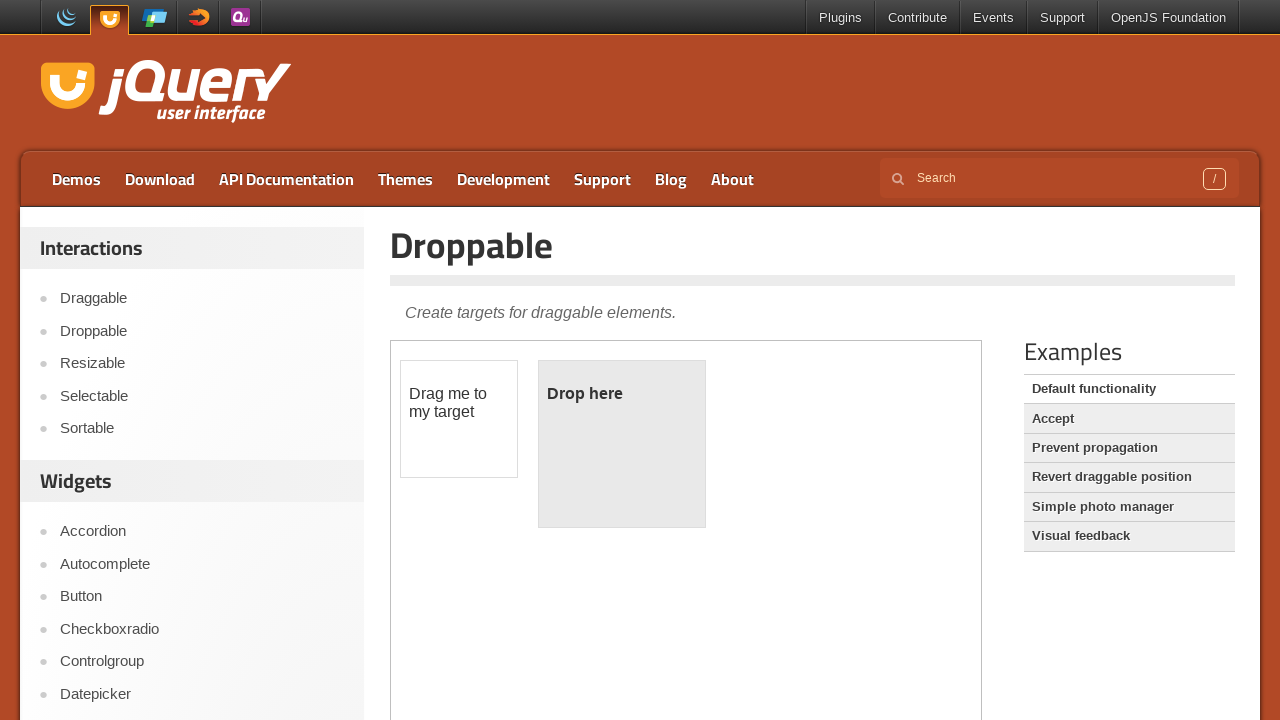

Dragged draggable element and dropped it on droppable element at (622, 444)
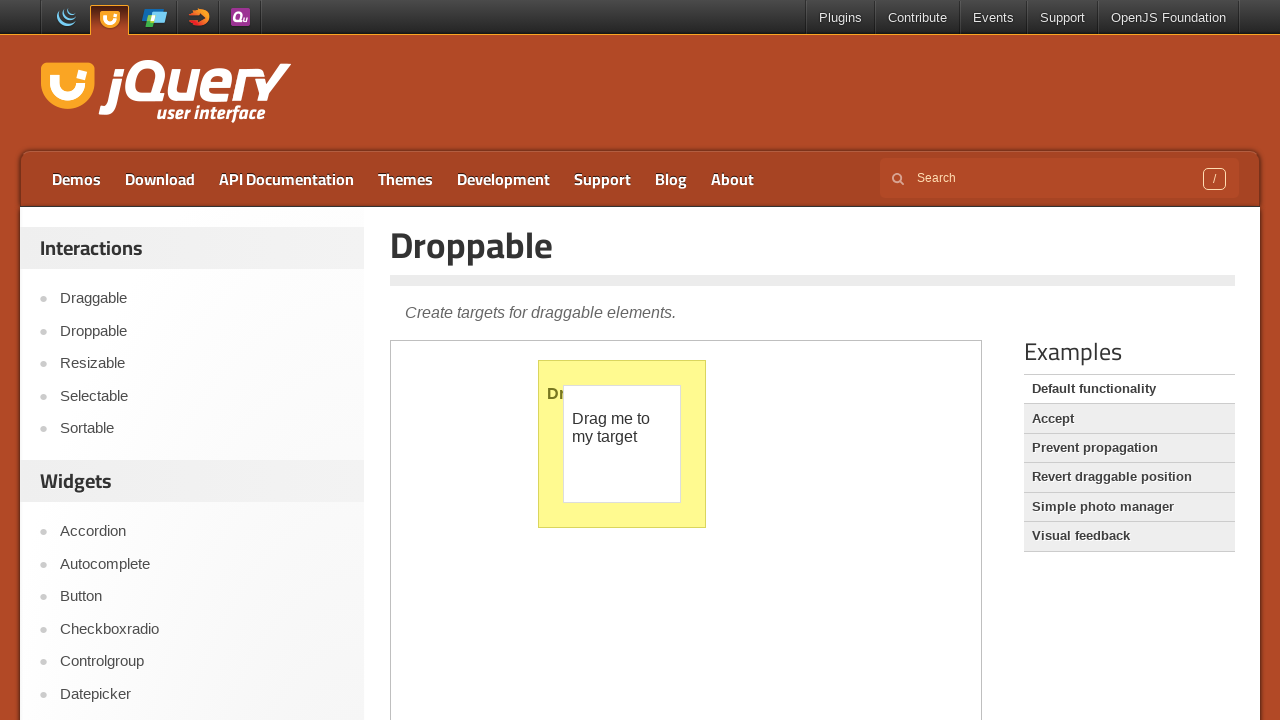

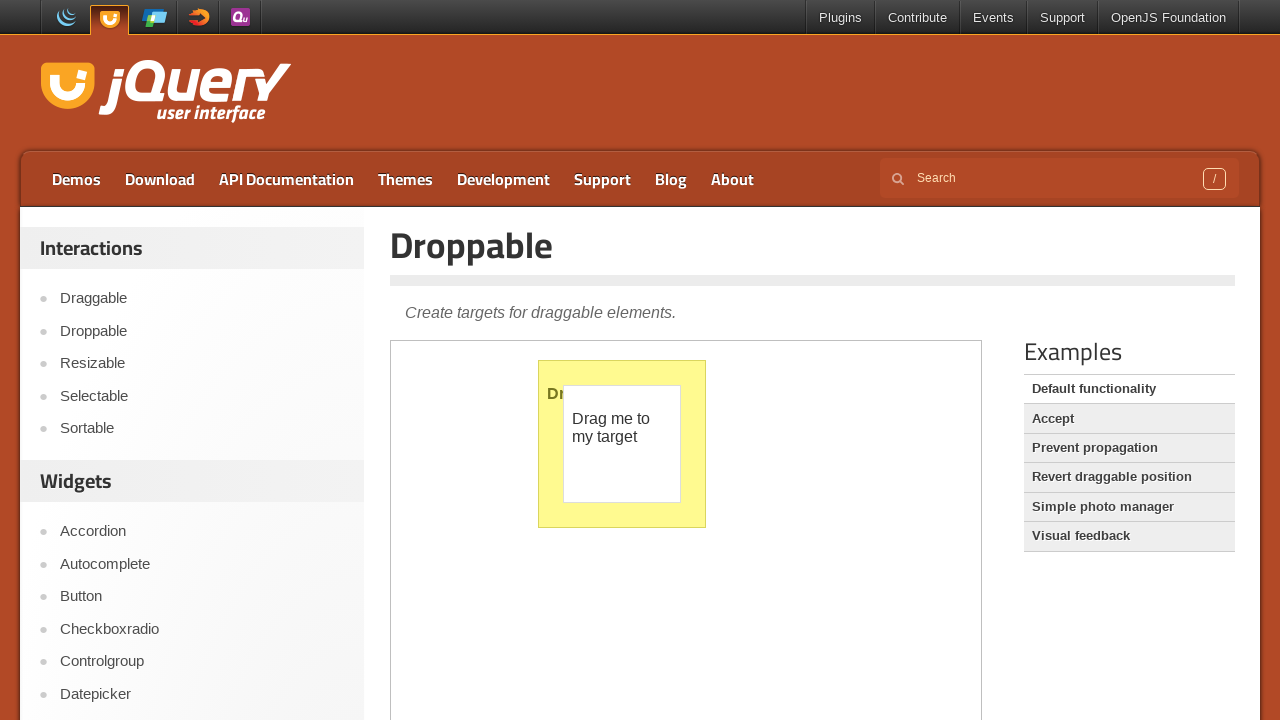